Tests navigation on tothenew.com by clicking the contact us link and then the contact button

Starting URL: https://www.tothenew.com/

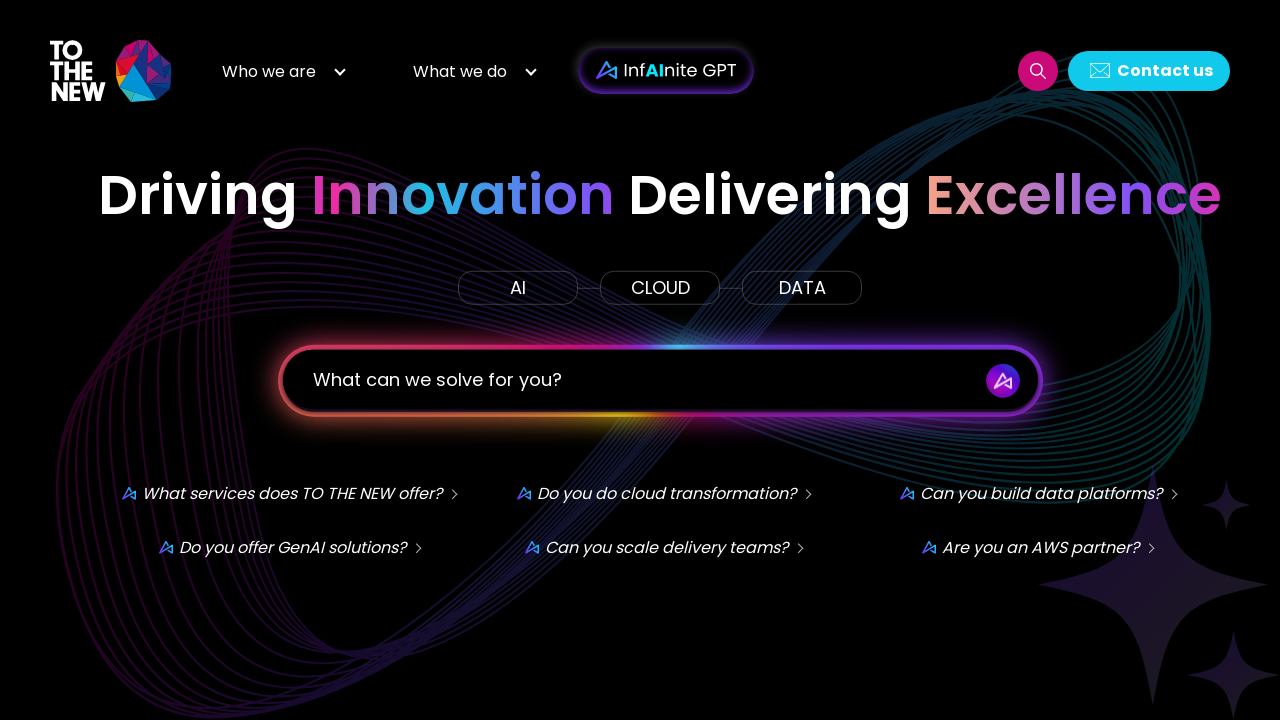

Clicked 'contact us' link at (1149, 70) on a:text('contact us')
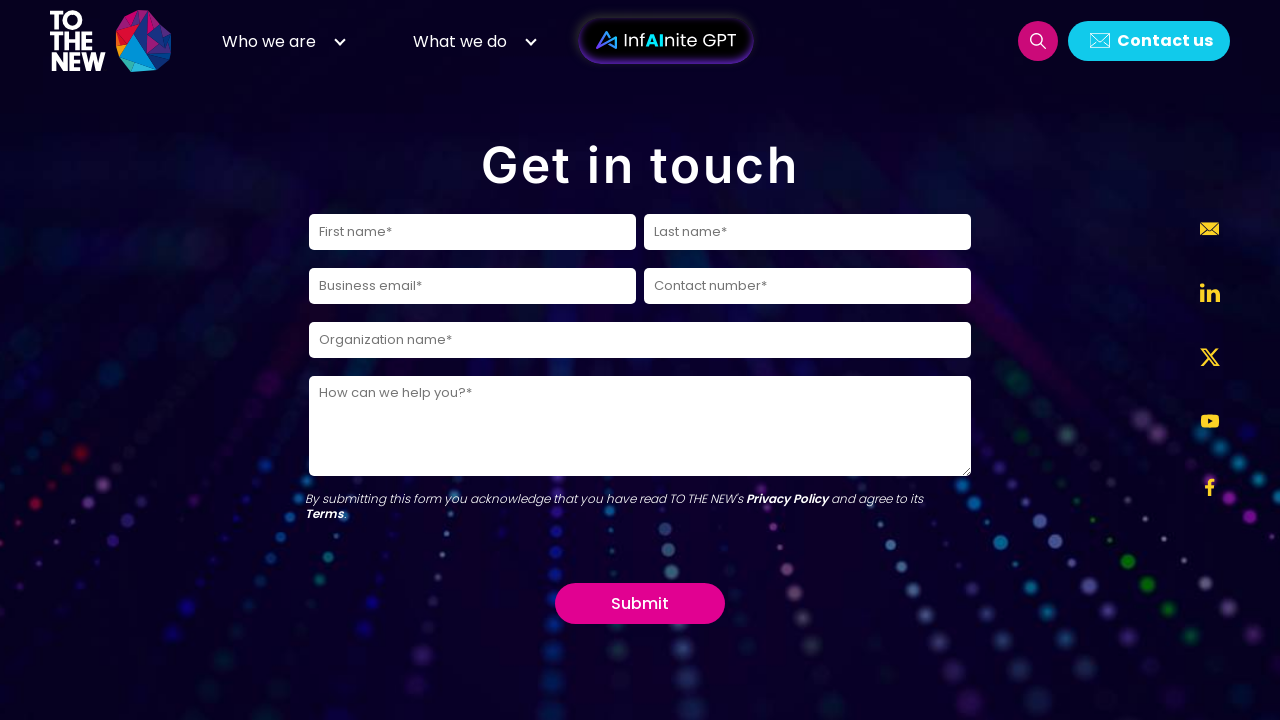

Clicked contact button by ID '#h-contact-us' at (1149, 40) on #h-contact-us
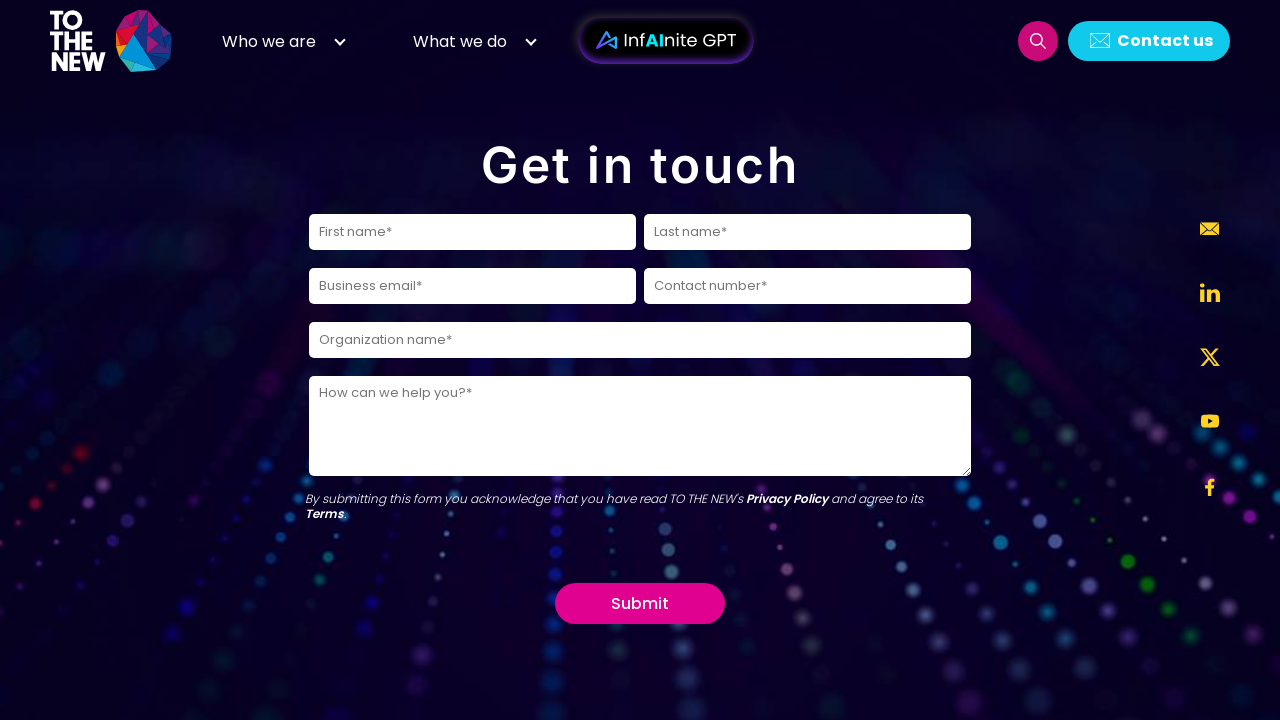

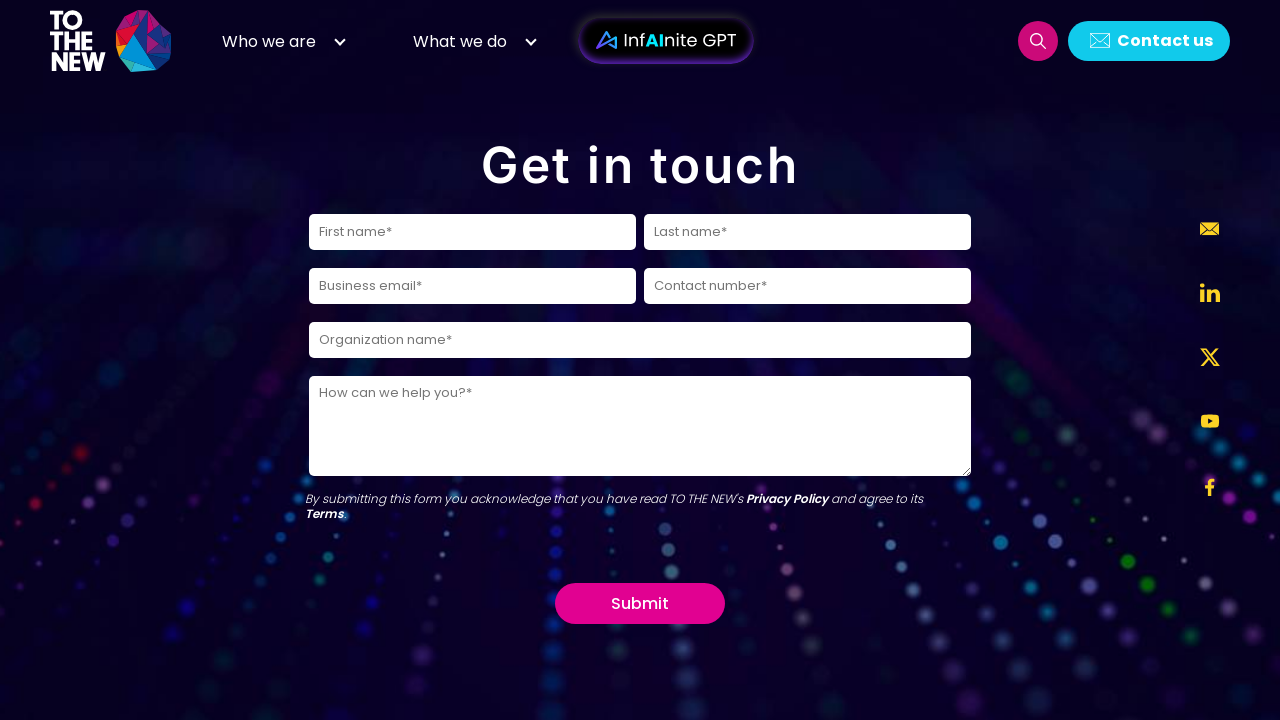